Simple test that navigates to the Coral.by website homepage and verifies the page loads

Starting URL: https://www.coral.by/

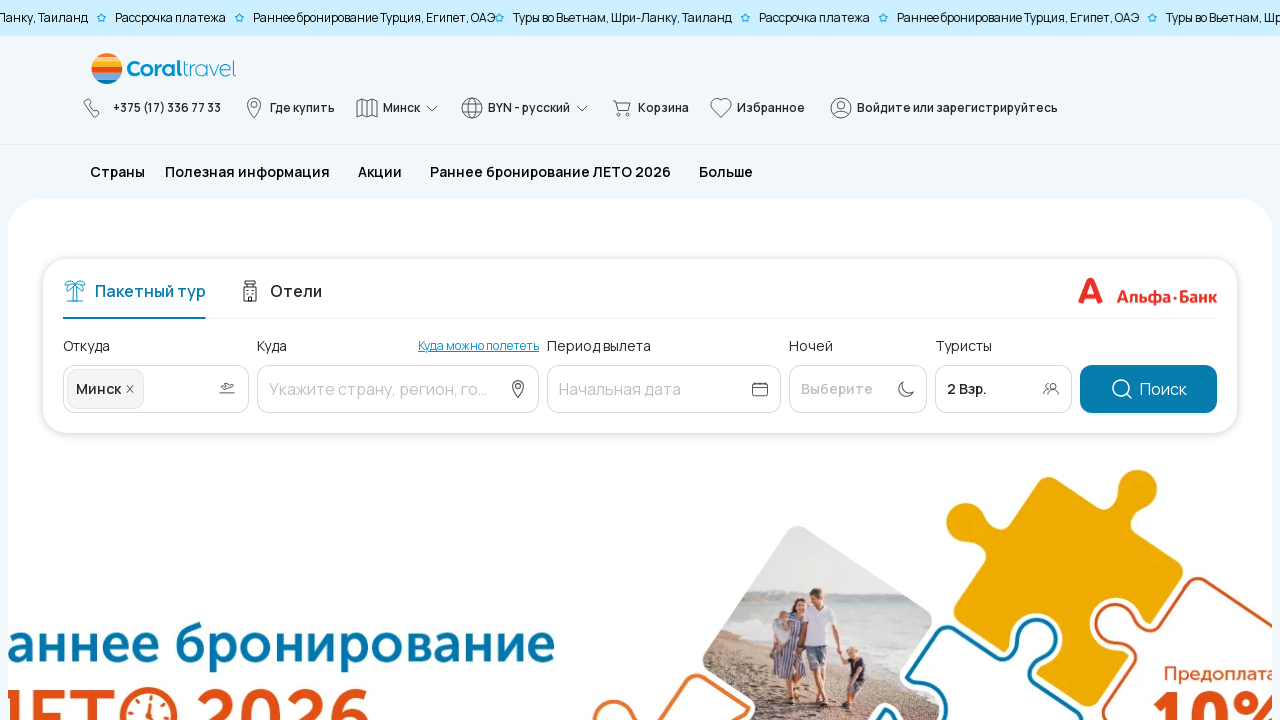

Waited for page to reach domcontentloaded state
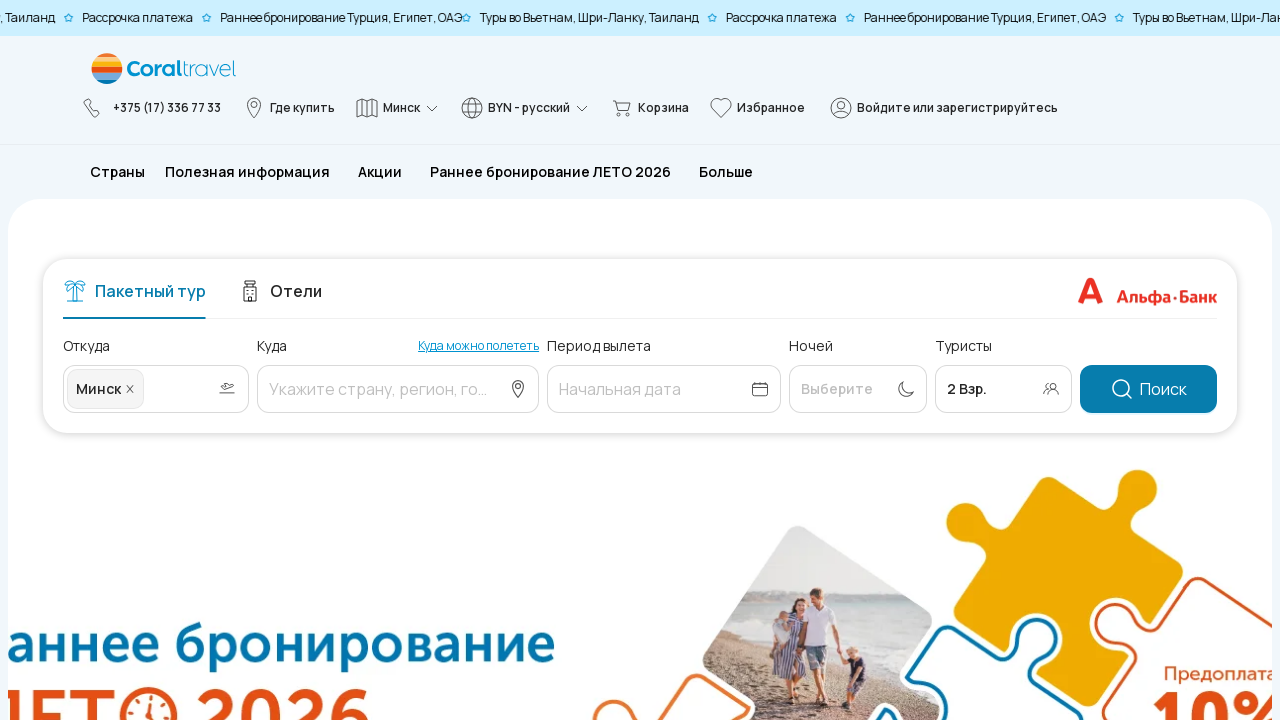

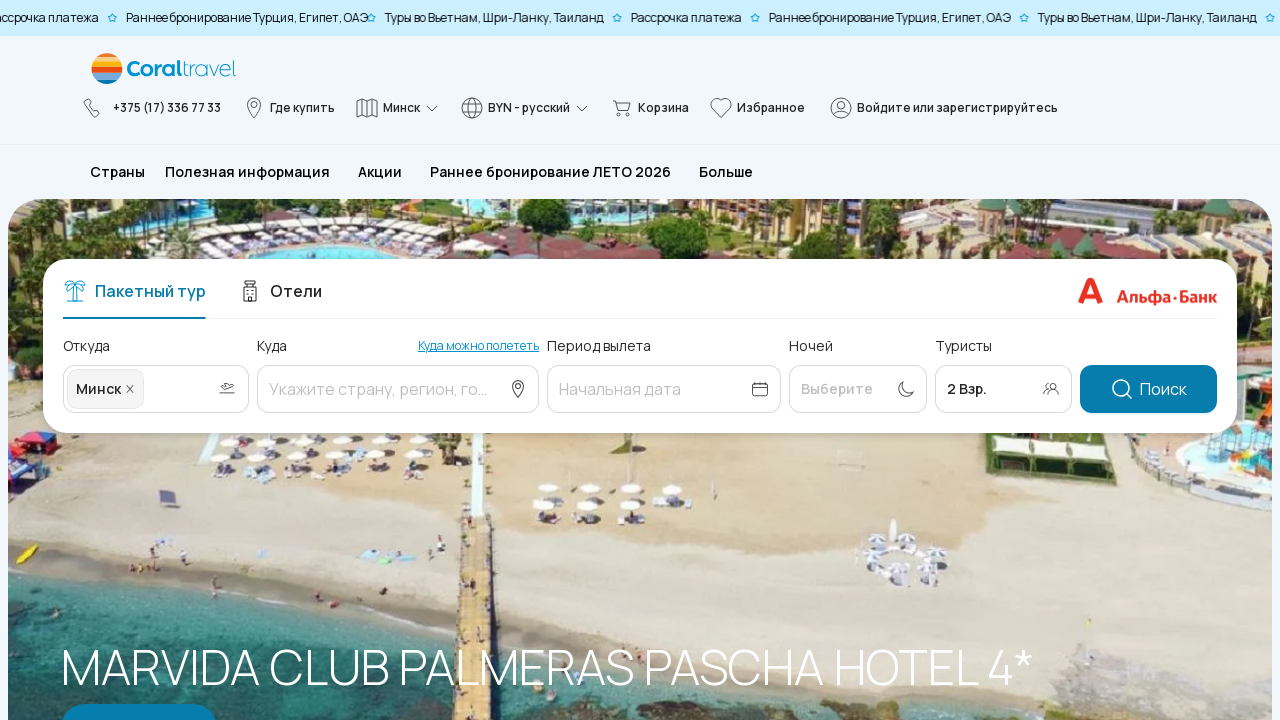